Tests prompt alert functionality by triggering a prompt alert, entering text, and accepting it

Starting URL: https://letcode.in/alert

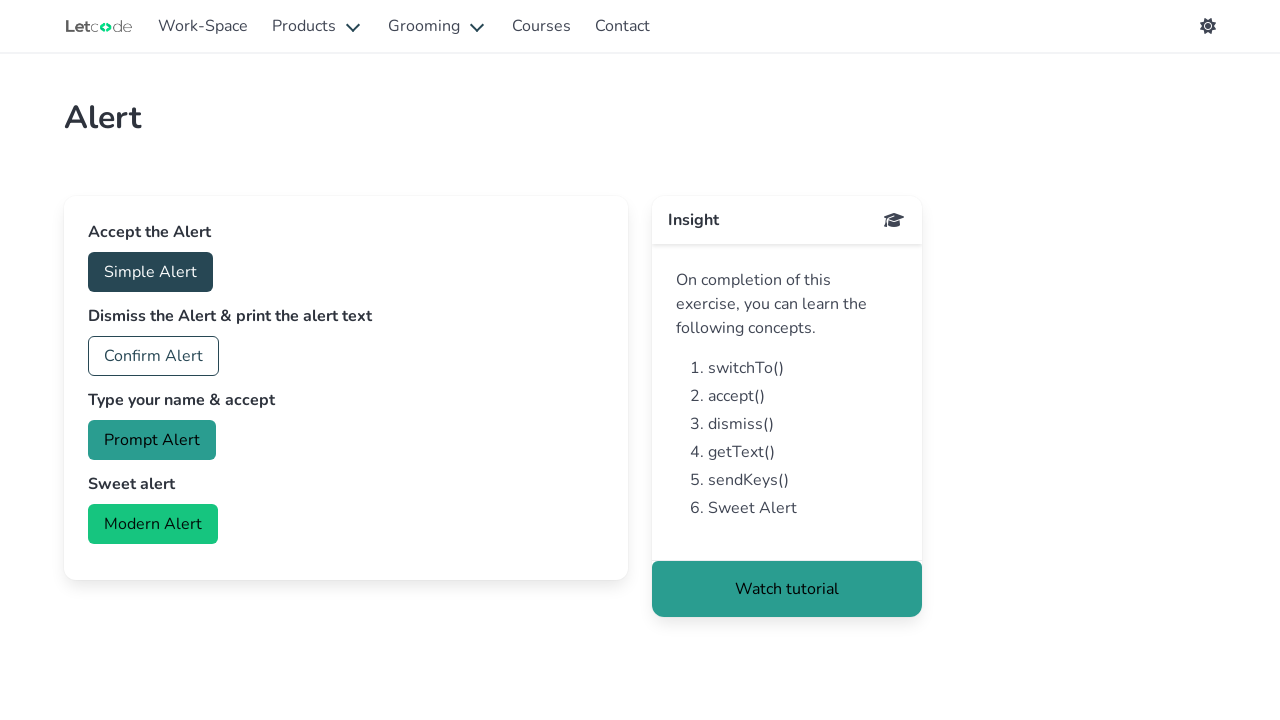

Clicked button to trigger prompt alert at (152, 440) on xpath=//*[text()='Prompt Alert']
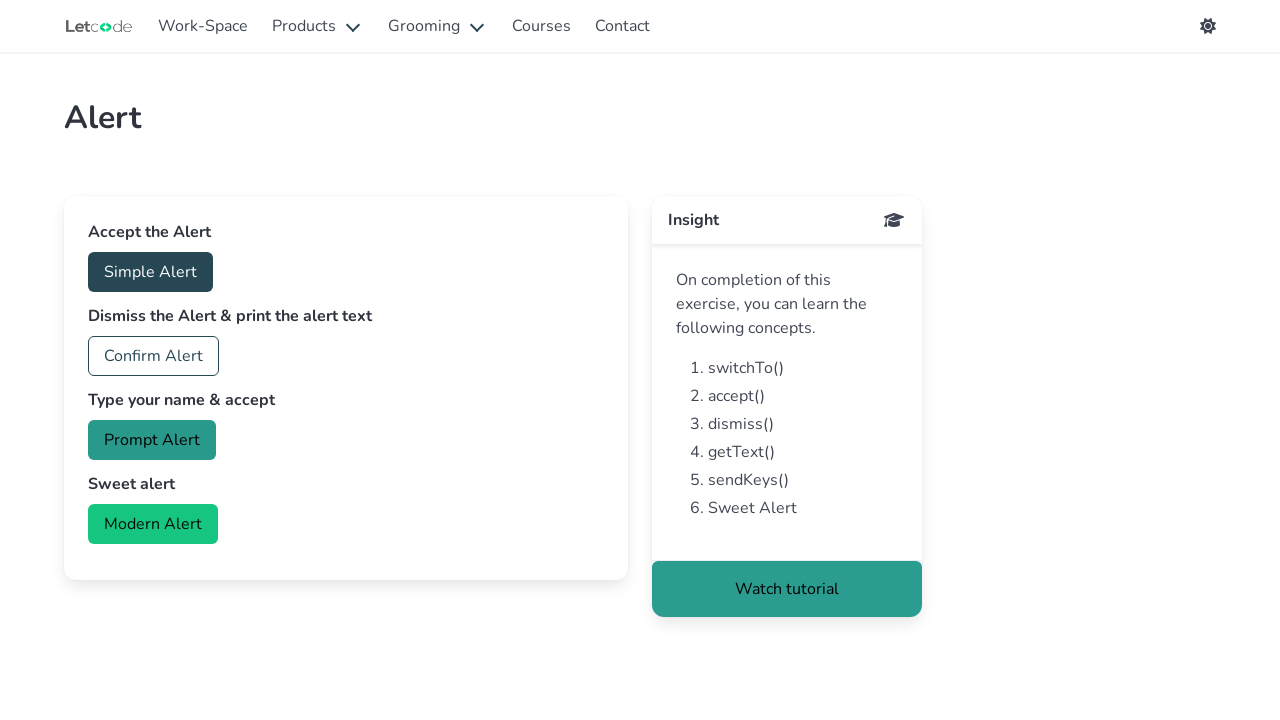

Set up dialog handler to accept prompt with 'Test' text
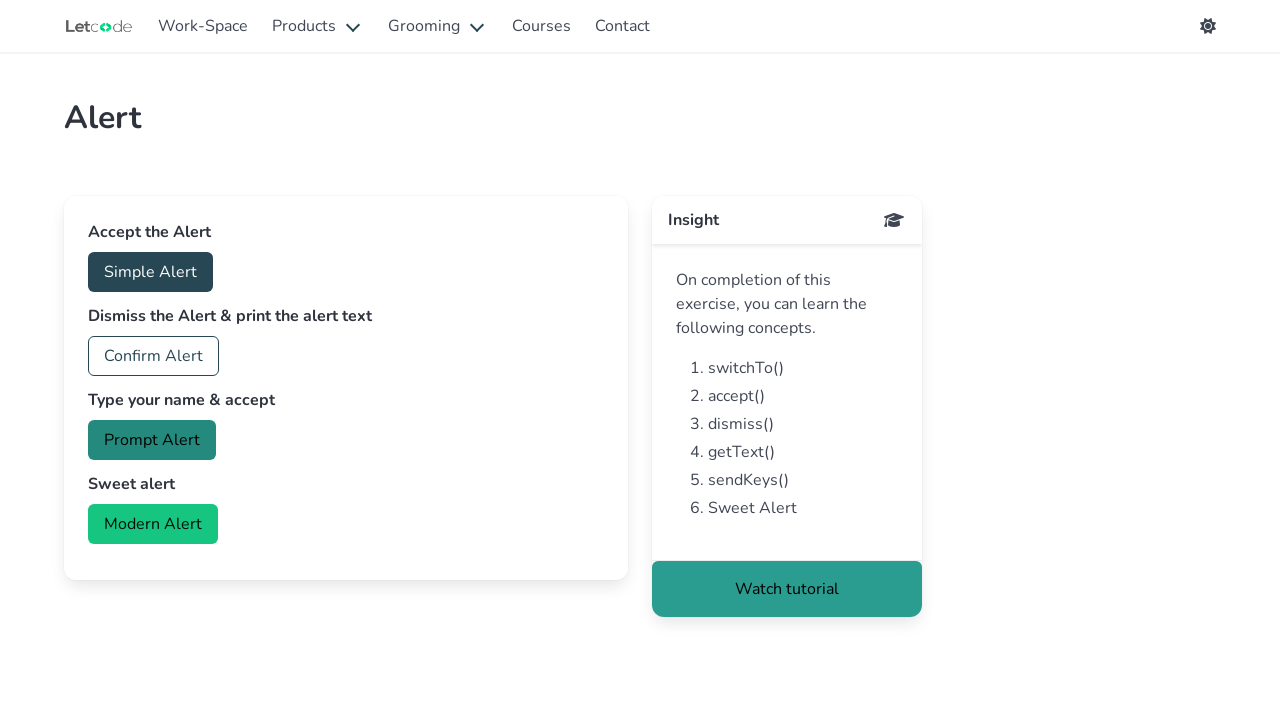

Clicked Prompt Alert button and accepted dialog with 'Test' input at (152, 440) on xpath=//*[text()='Prompt Alert']
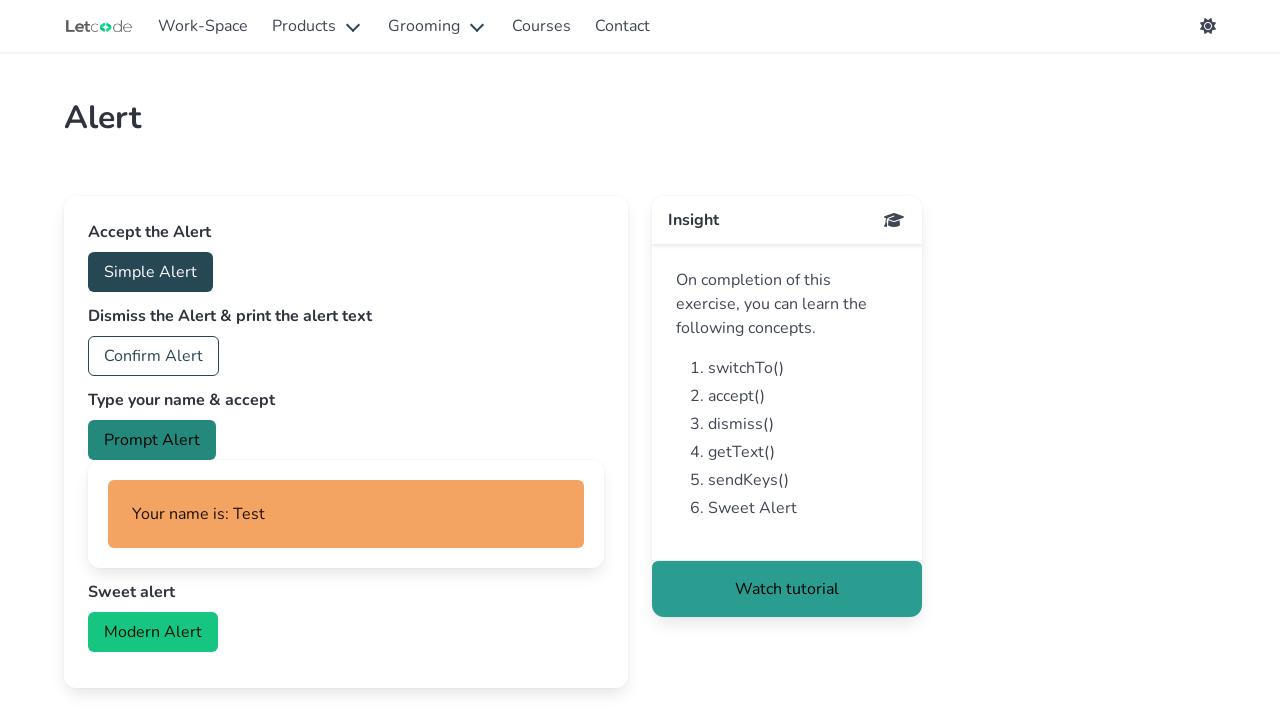

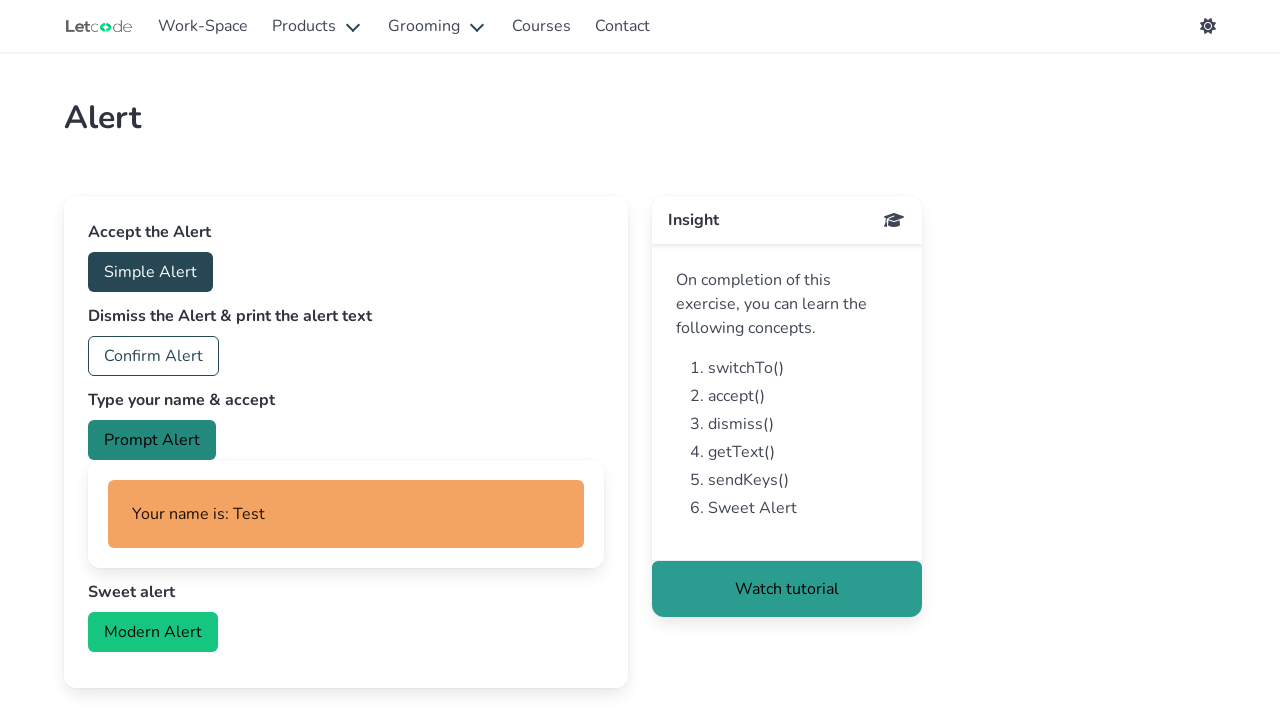